Tests multi-select dropdown functionality by selecting and deselecting multiple options from a car selection menu

Starting URL: https://demoqa.com/select-menu

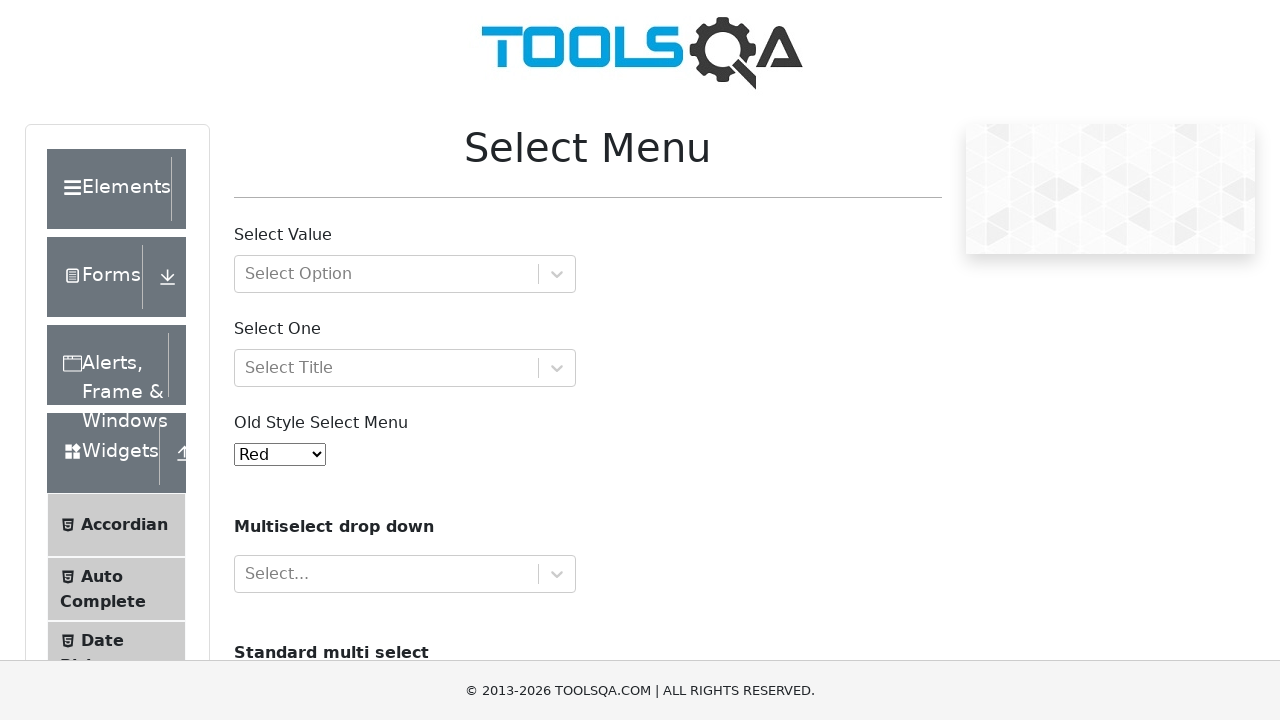

Navigated to select-menu page
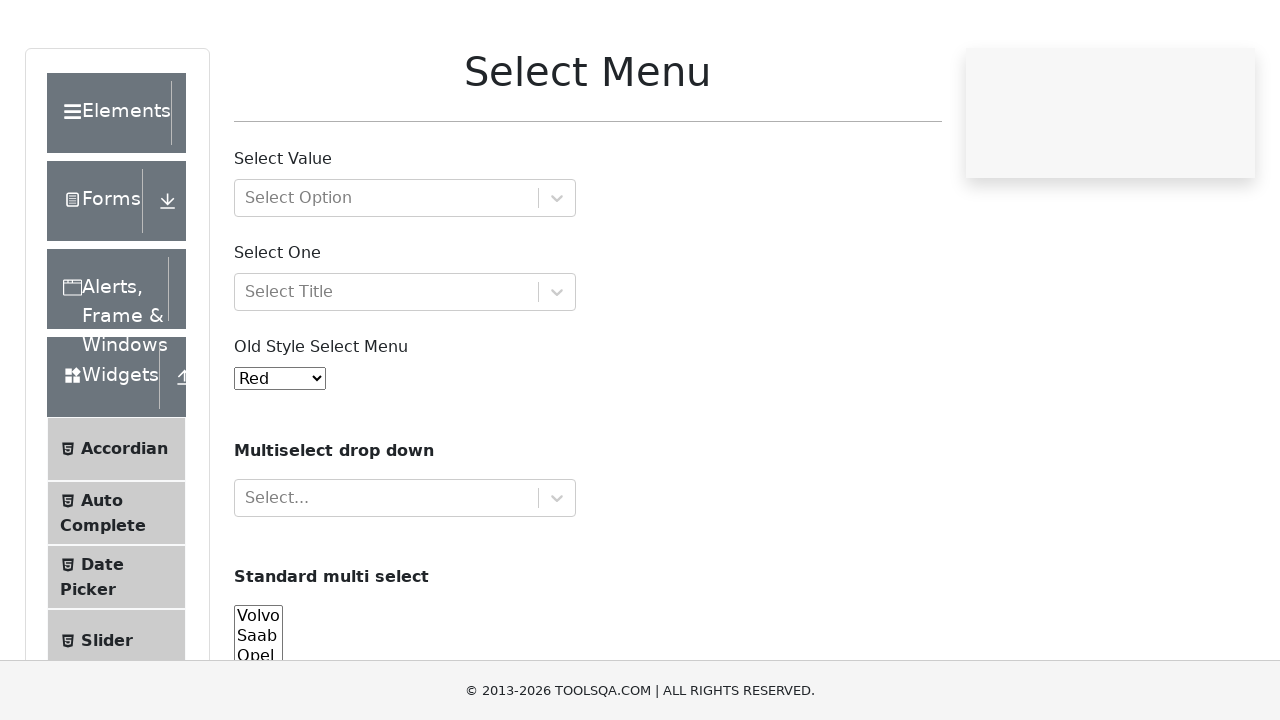

Located multi-select dropdown for cars
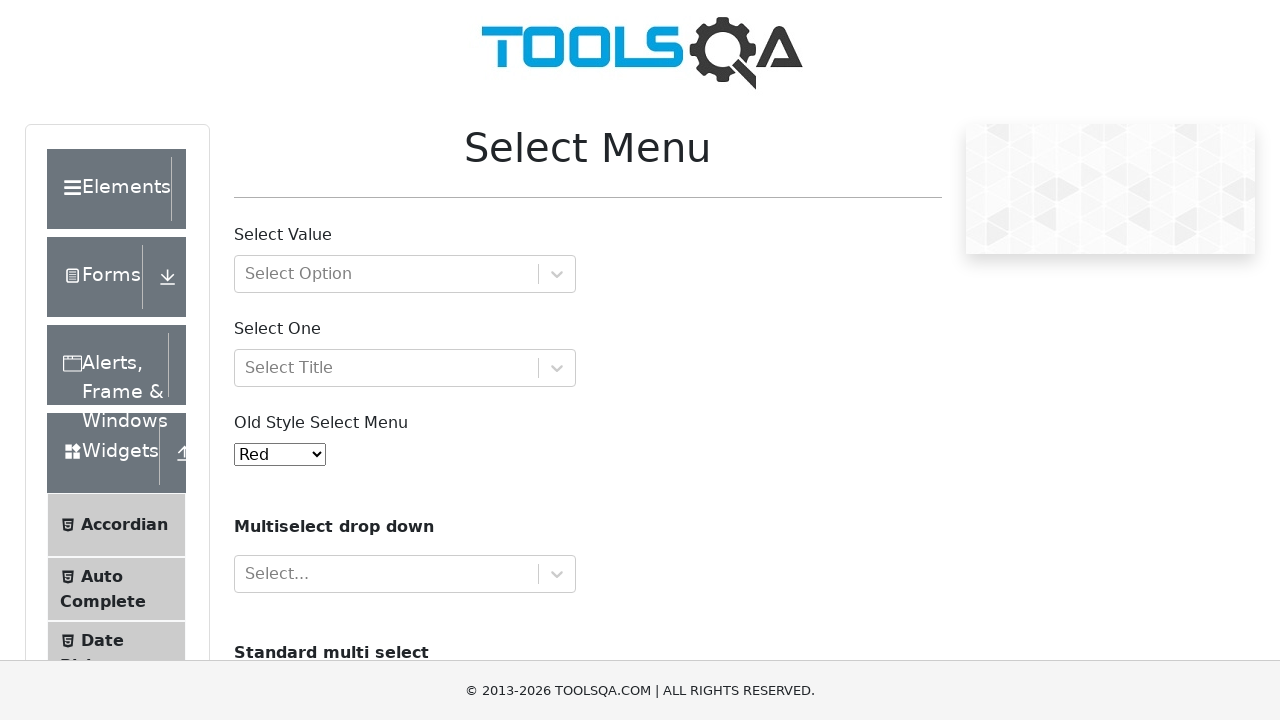

Selected 'Volvo' from car dropdown on select[name='cars']
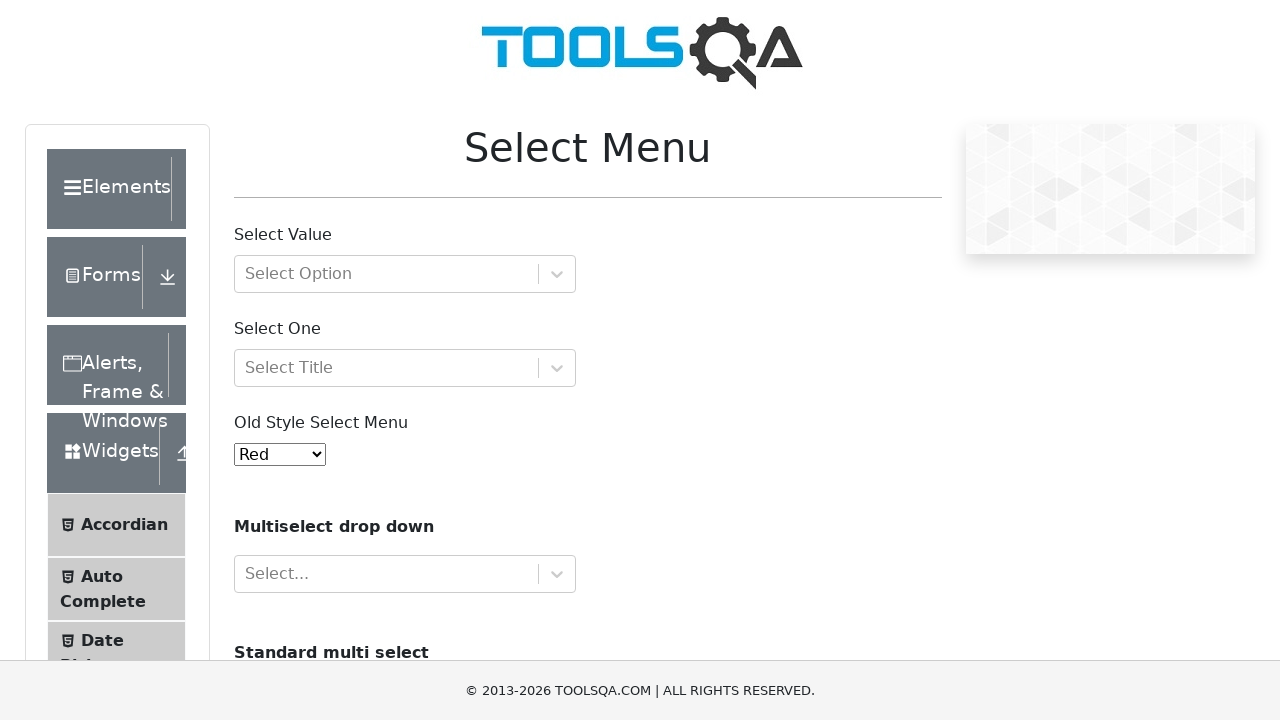

Selected 'Saab' from car dropdown on select[name='cars']
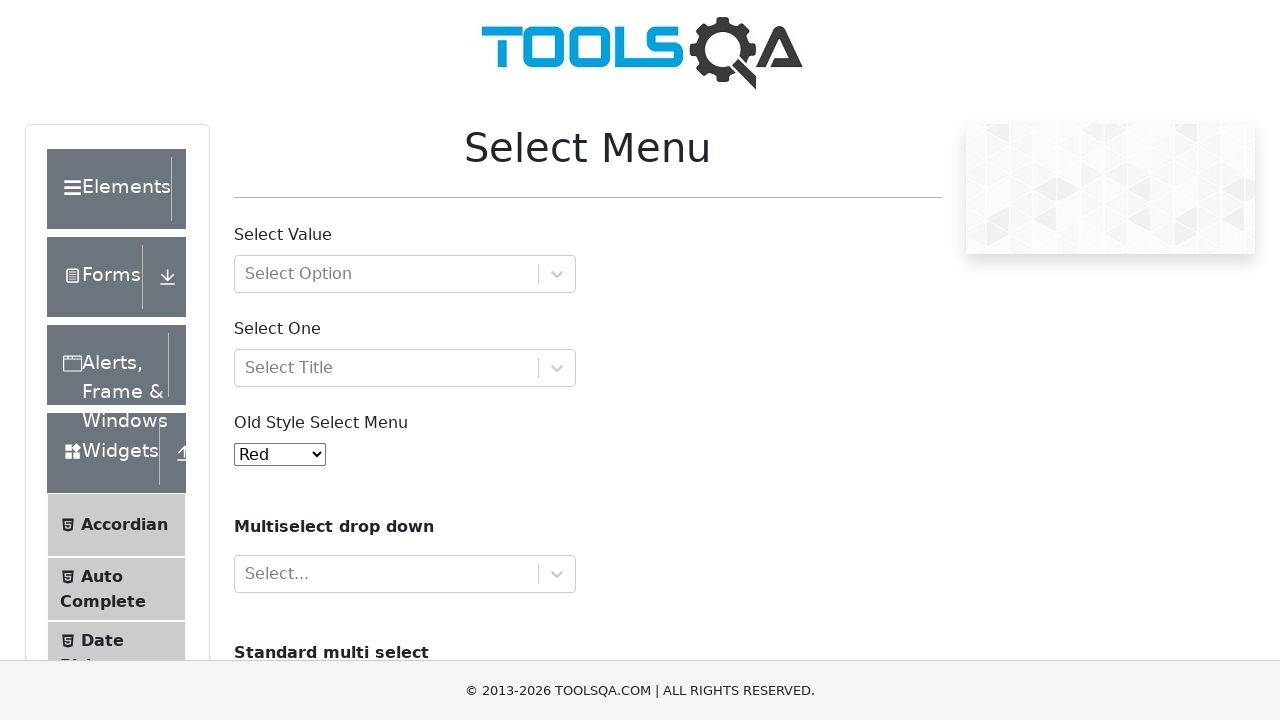

Selected car option at index 2 on select[name='cars']
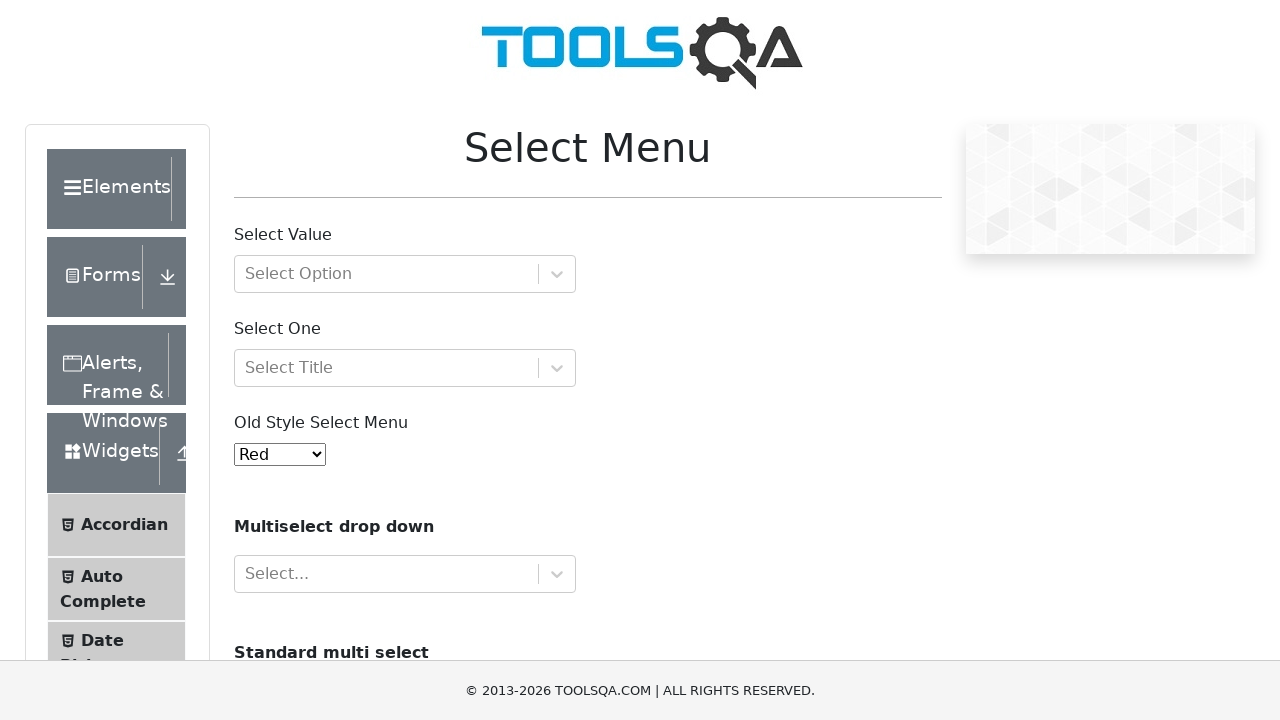

Selected 'Audi' from car dropdown on select[name='cars']
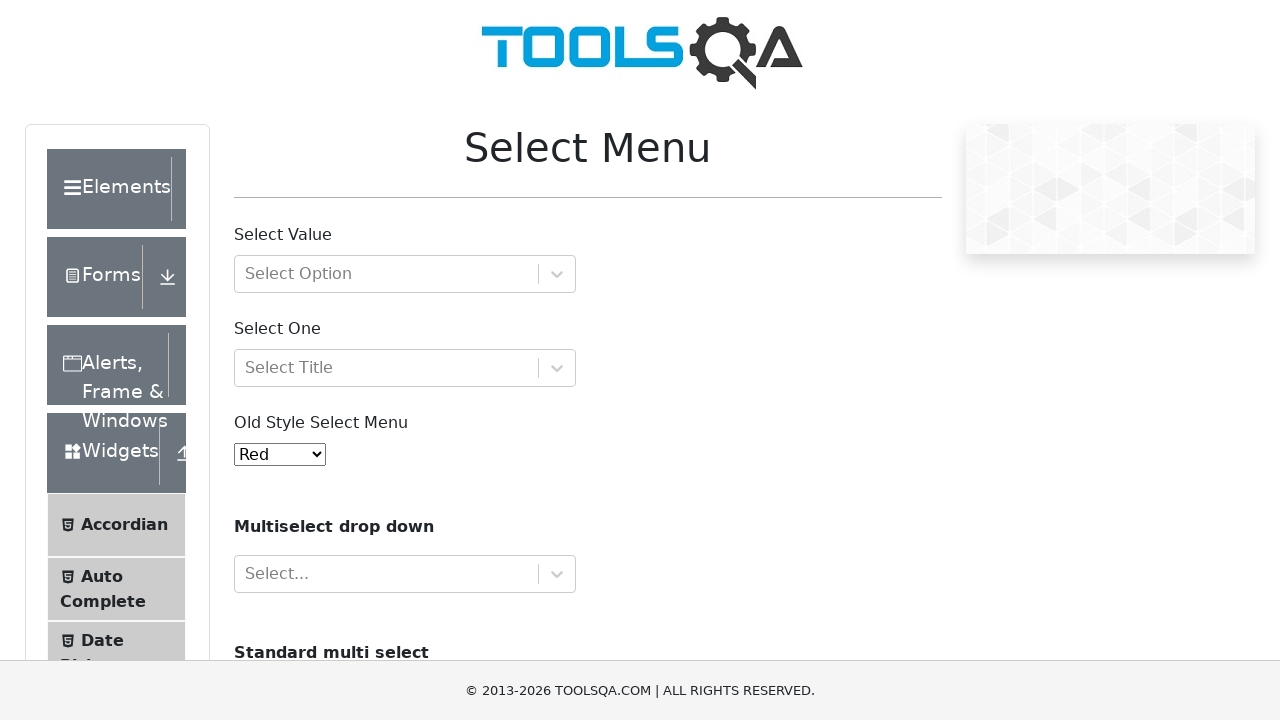

Cleared all selections from car dropdown
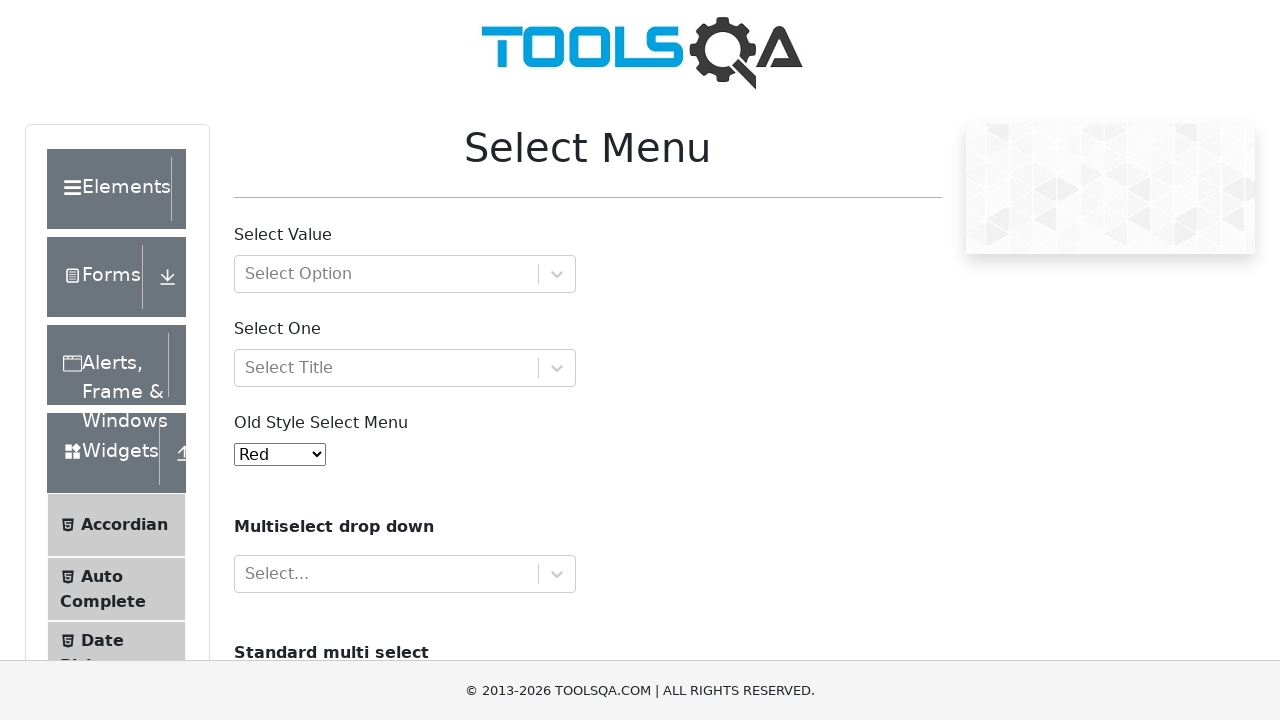

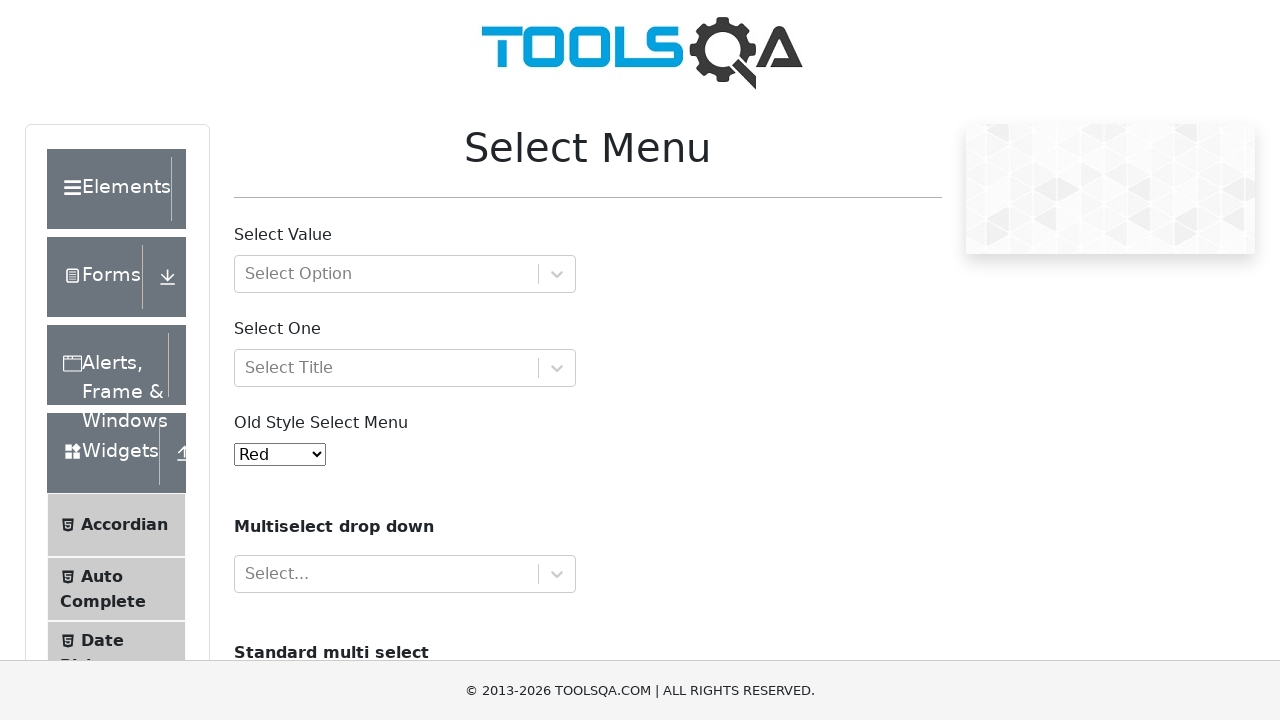